Tests finding all elements with a specific class name, counting them, and retrieving text from each

Starting URL: https://acctabootcamp.github.io/site/examples/locators

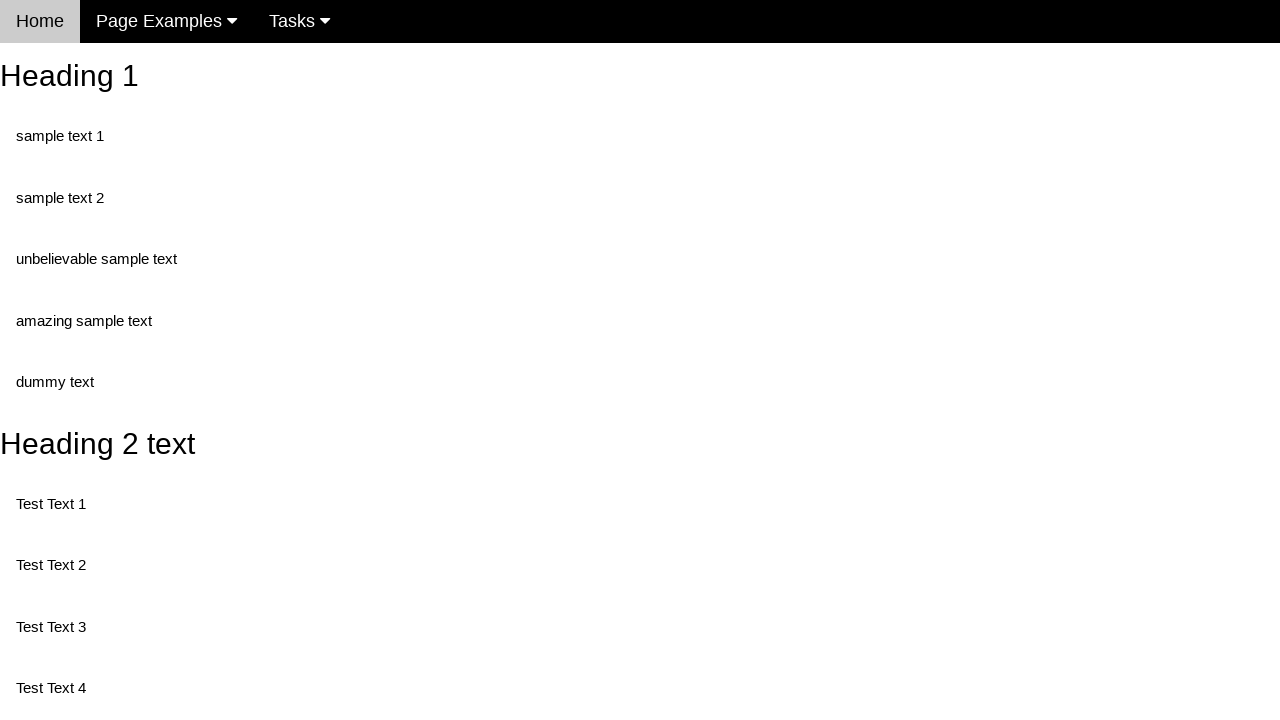

Navigated to locators example page
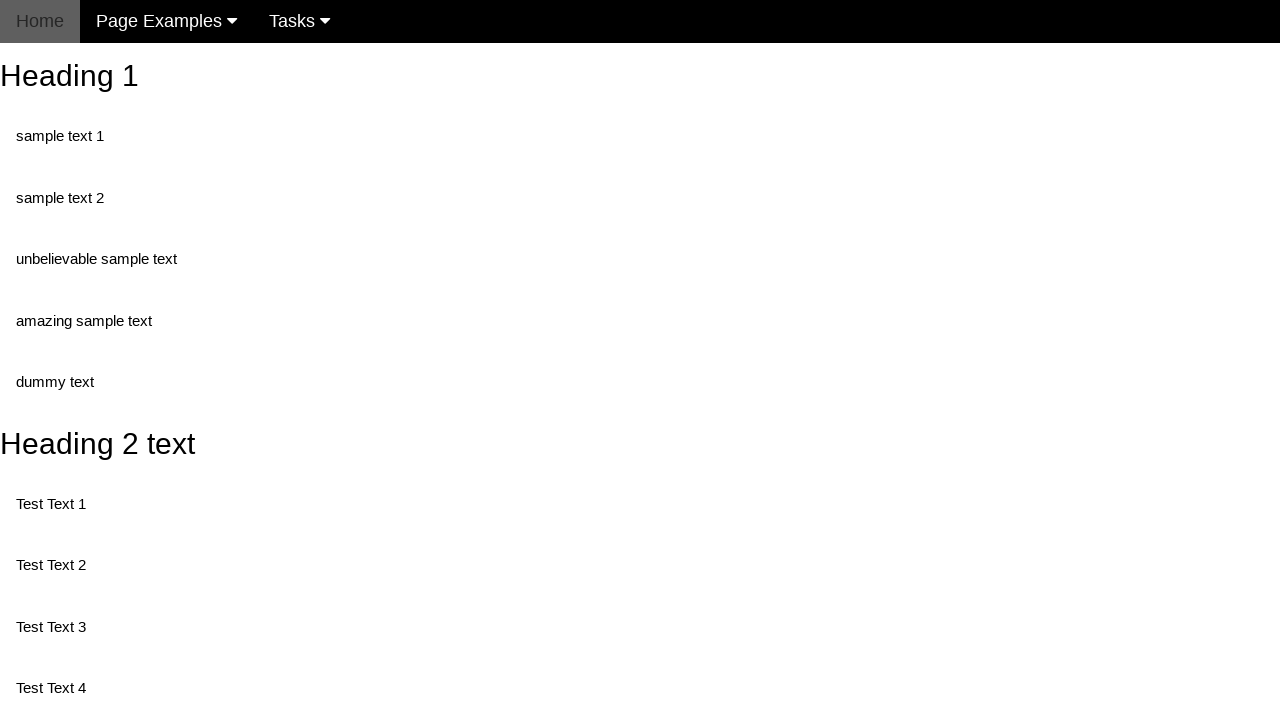

Located all elements with class 'test'
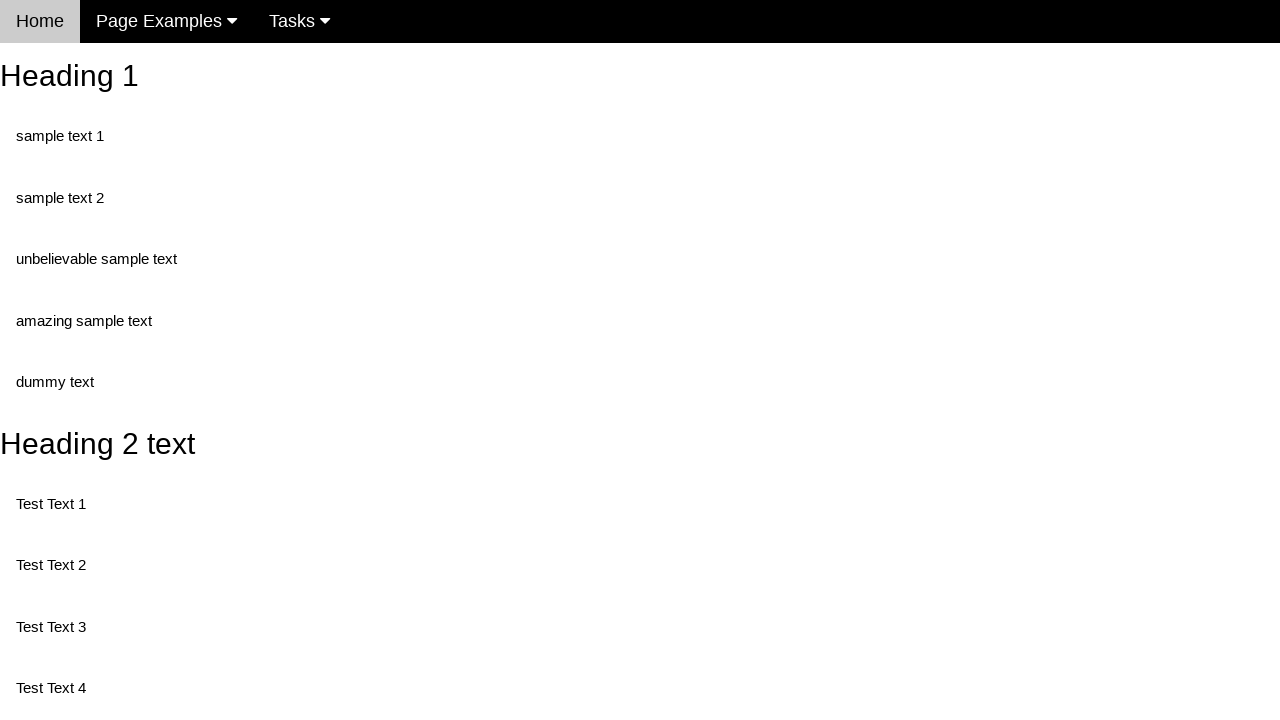

Counted 5 elements with class 'test'
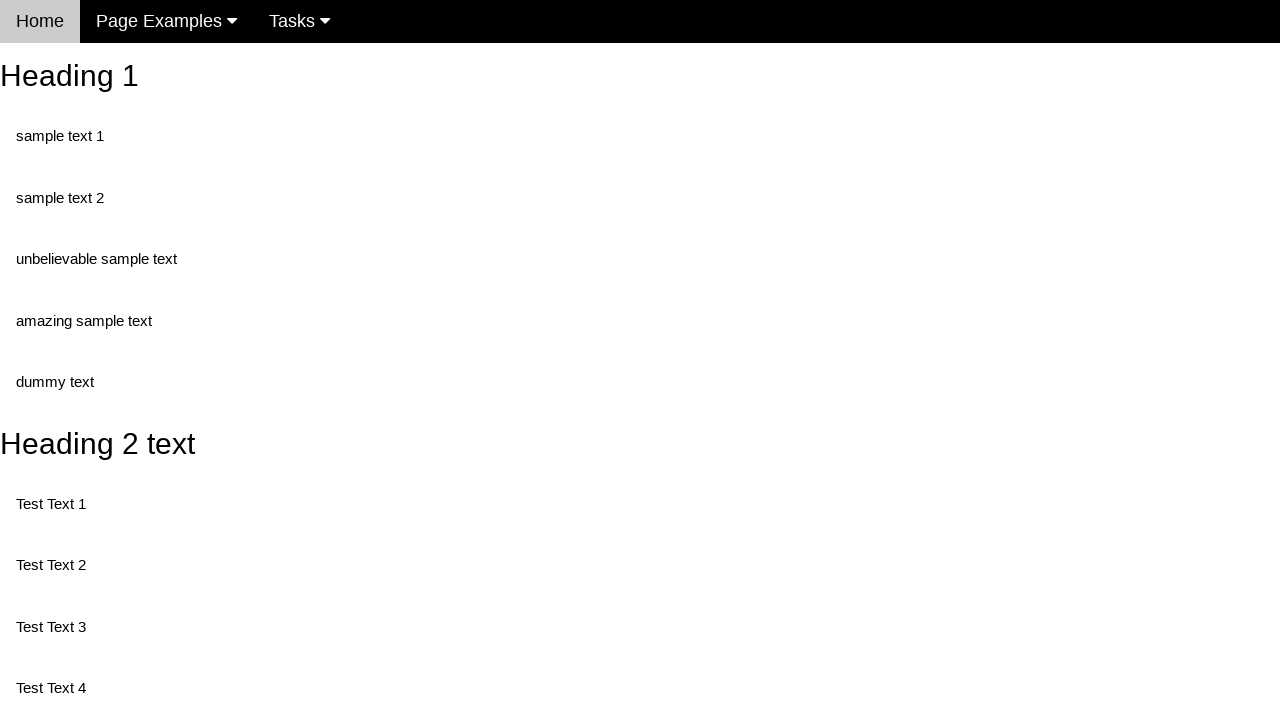

Retrieved text from element 1 of 5: 'Test Text 1'
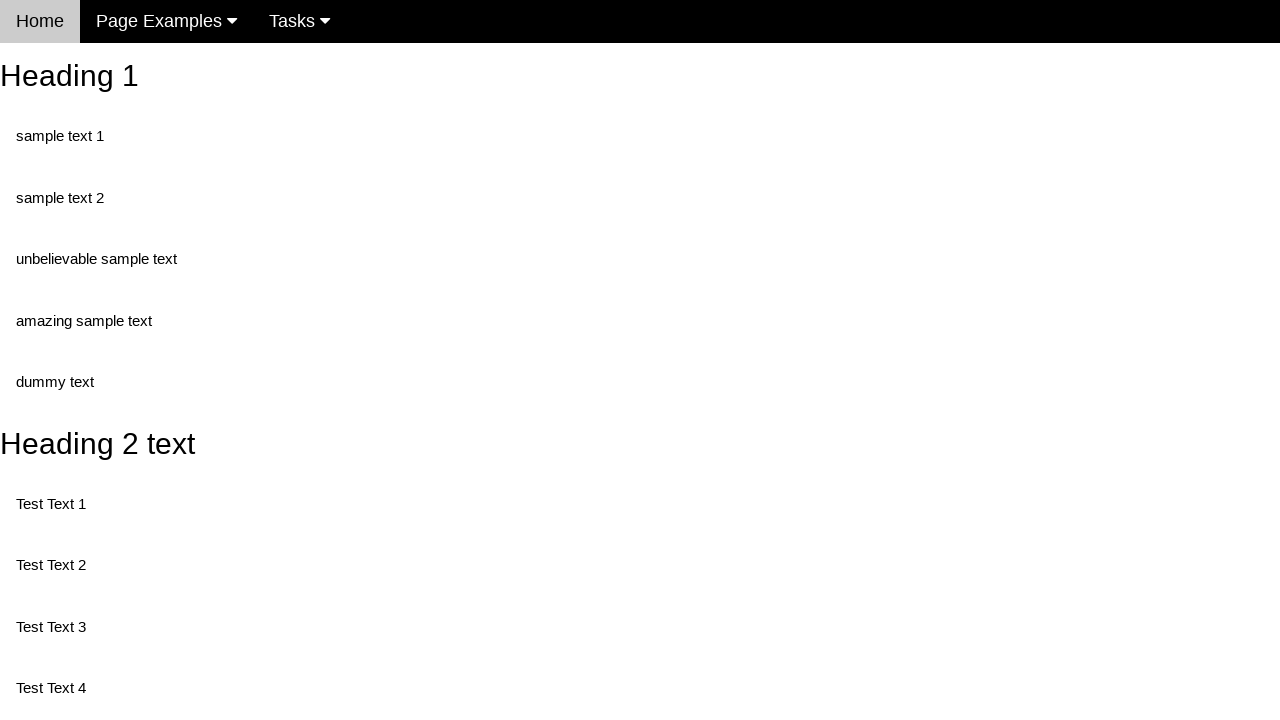

Retrieved text from element 2 of 5: 'Test Text 3'
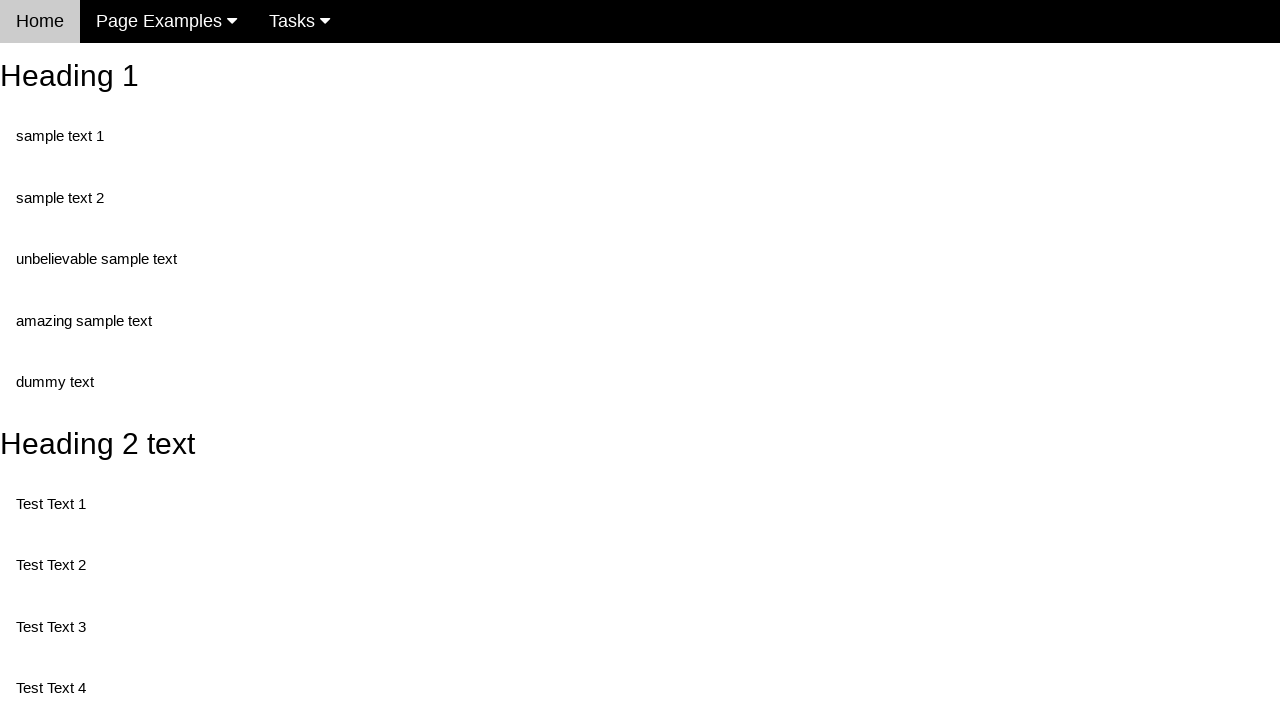

Retrieved text from element 3 of 5: 'Test Text 4'
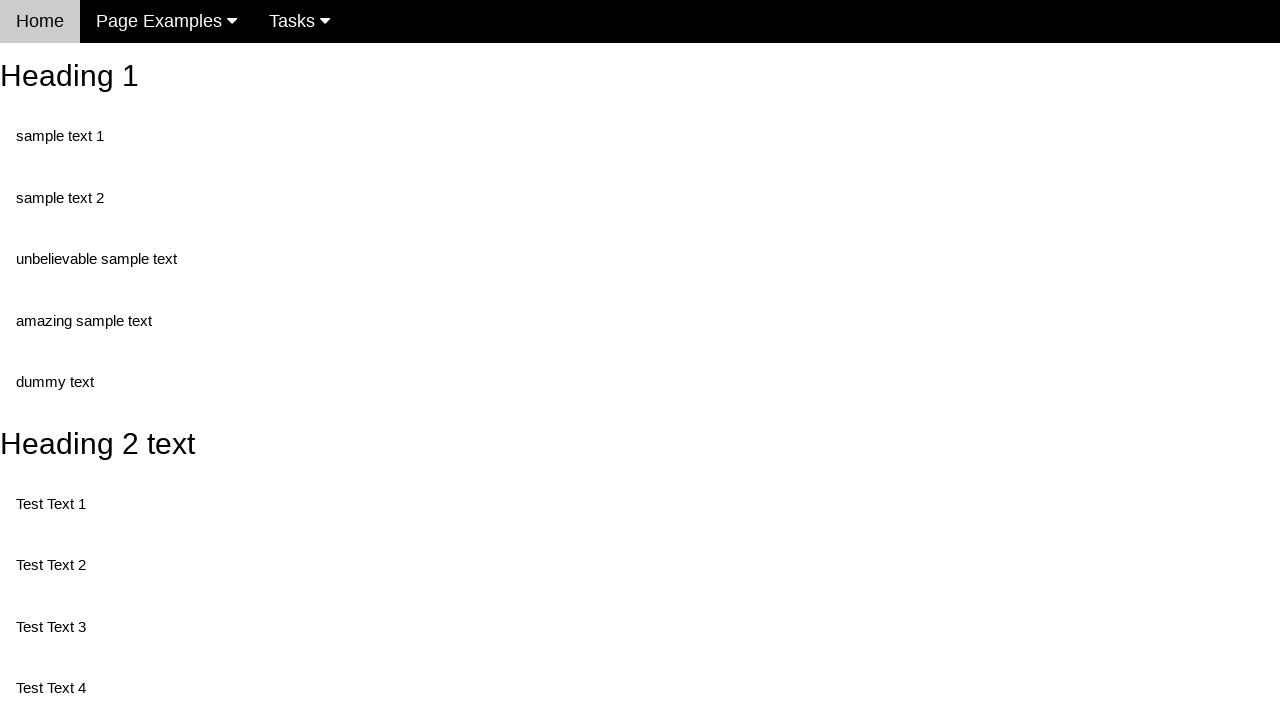

Retrieved text from element 4 of 5: 'Test Text 5'
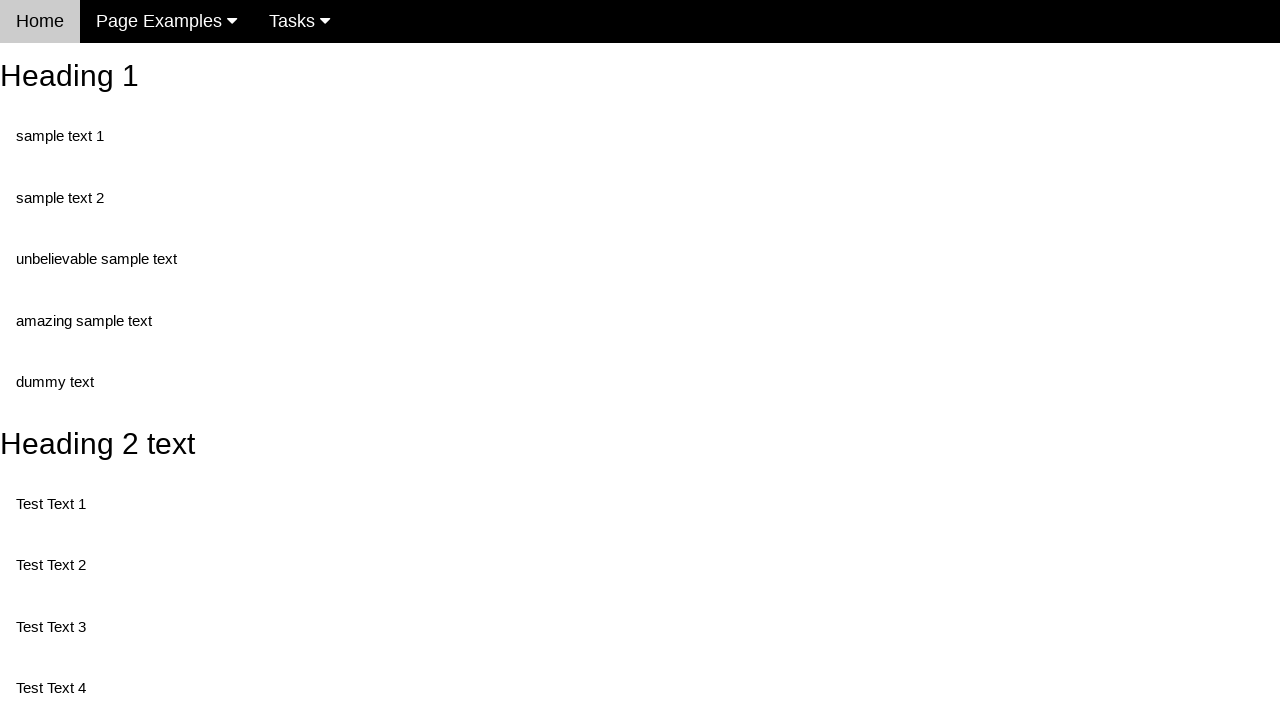

Retrieved text from element 5 of 5: 'Test Text 6'
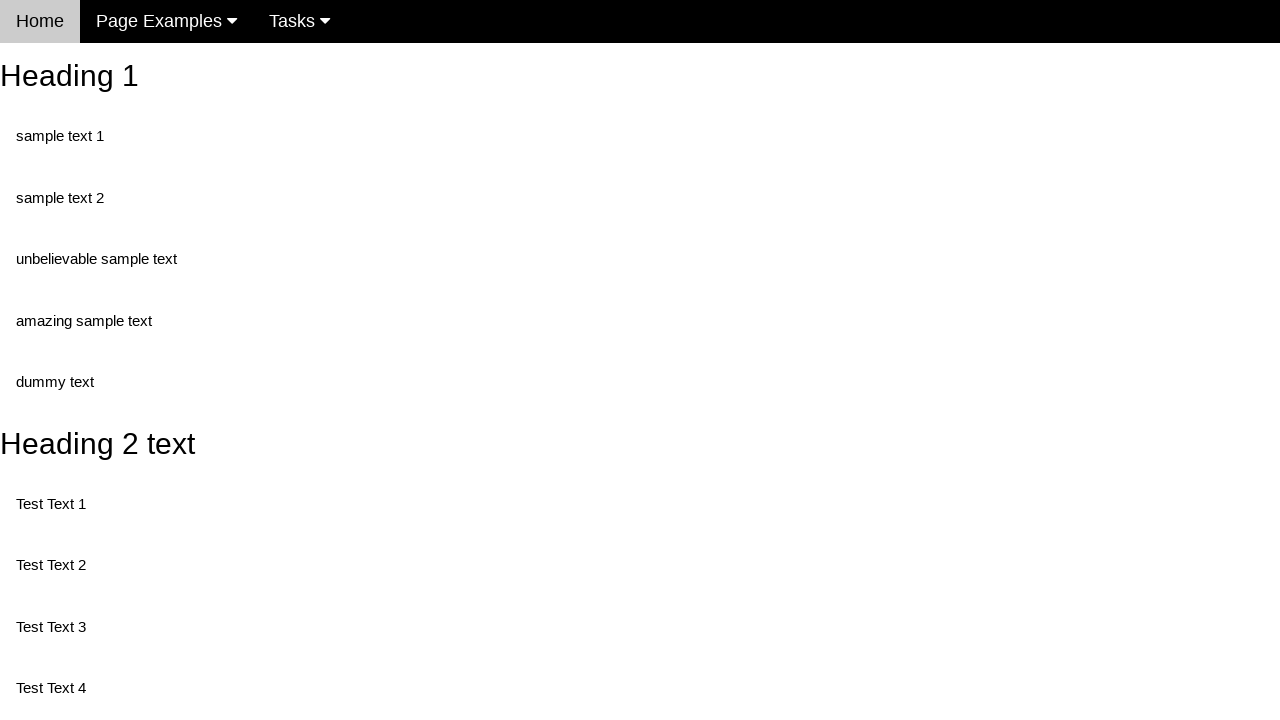

Retrieved text from third element: 'Test Text 4'
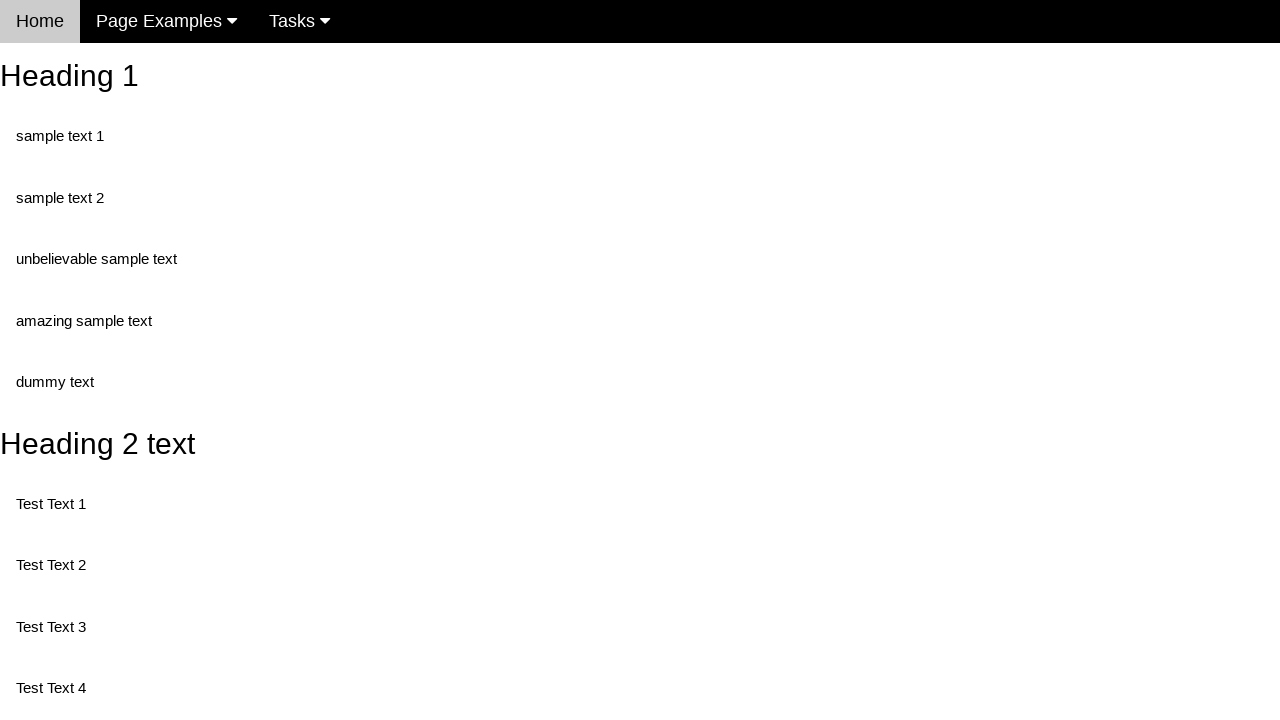

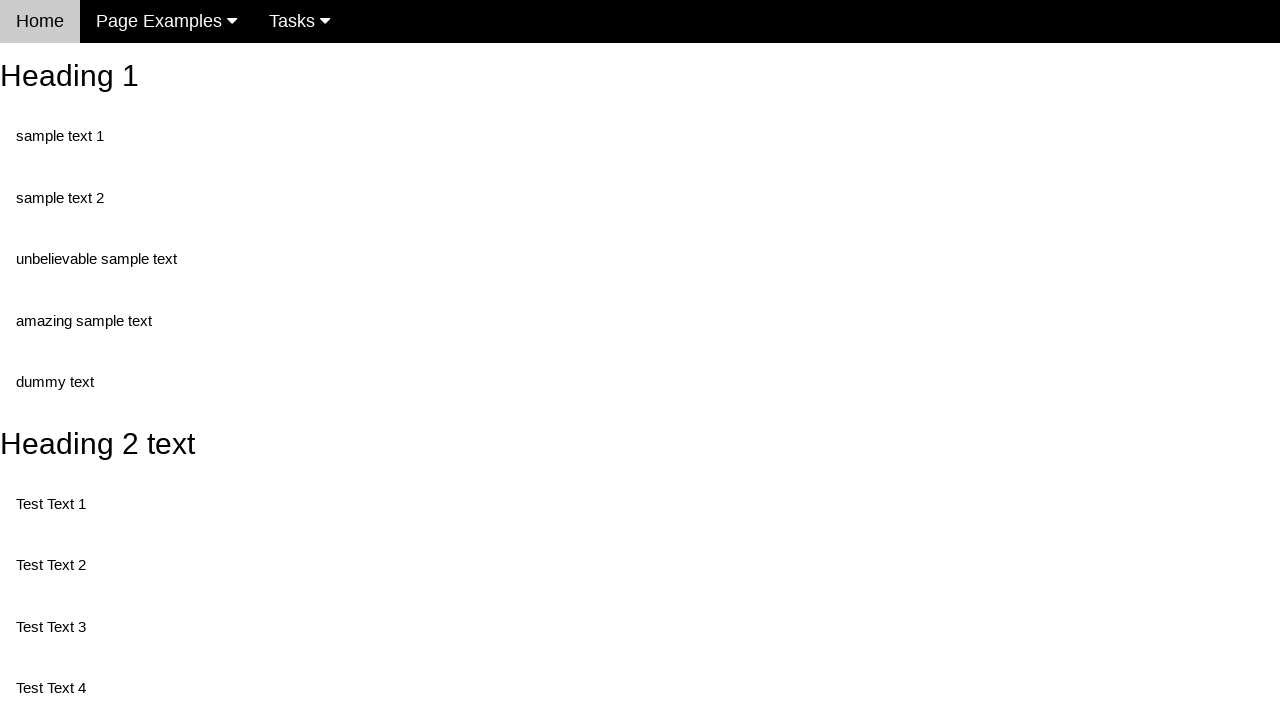